Tests form submission on DemoQA site by filling out personal information fields and submitting the form

Starting URL: https://demoqa.com/automation-practice-form

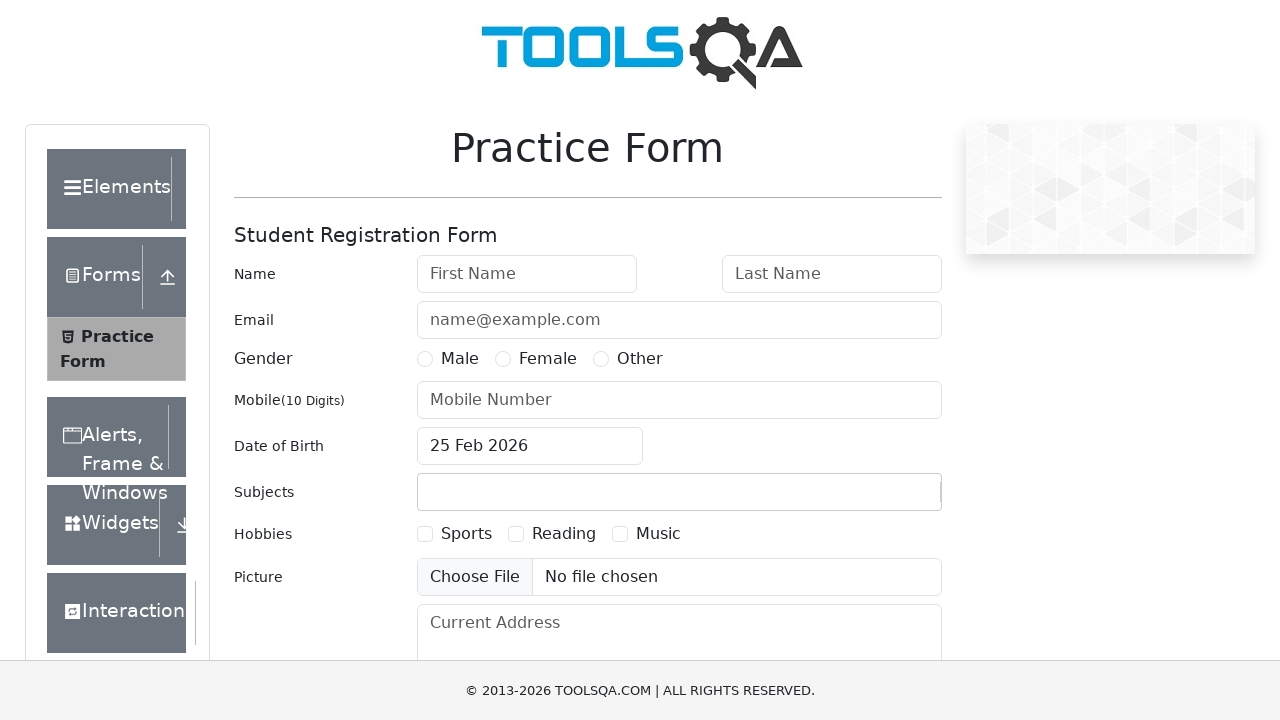

Filled first name field with 'John' on #firstName
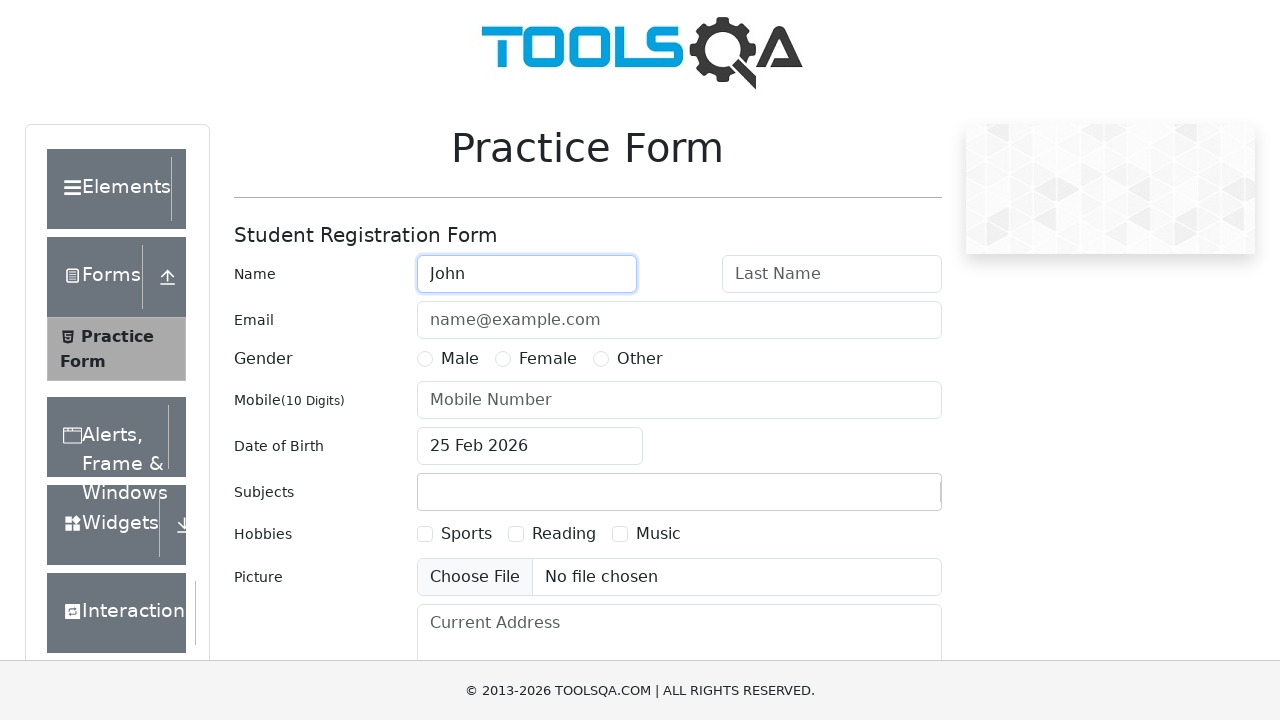

Filled last name field with 'Doe' on #lastName
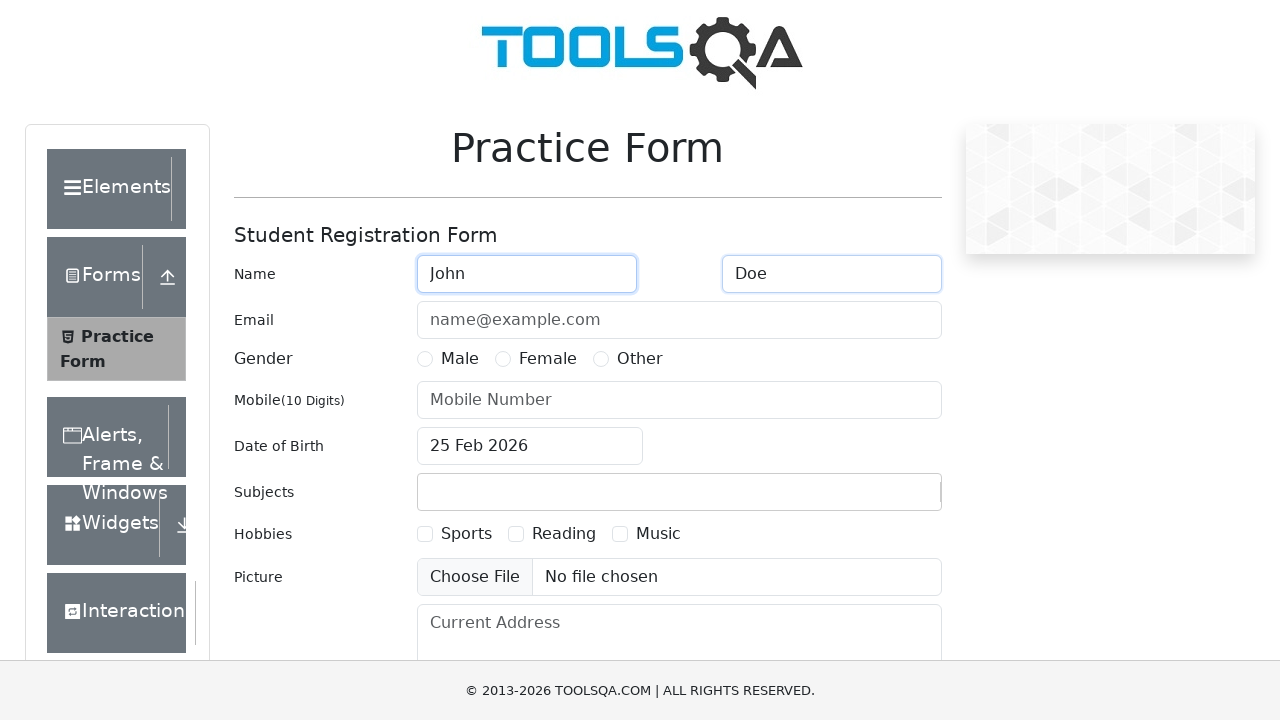

Filled email field with 'john@example.com' on #userEmail
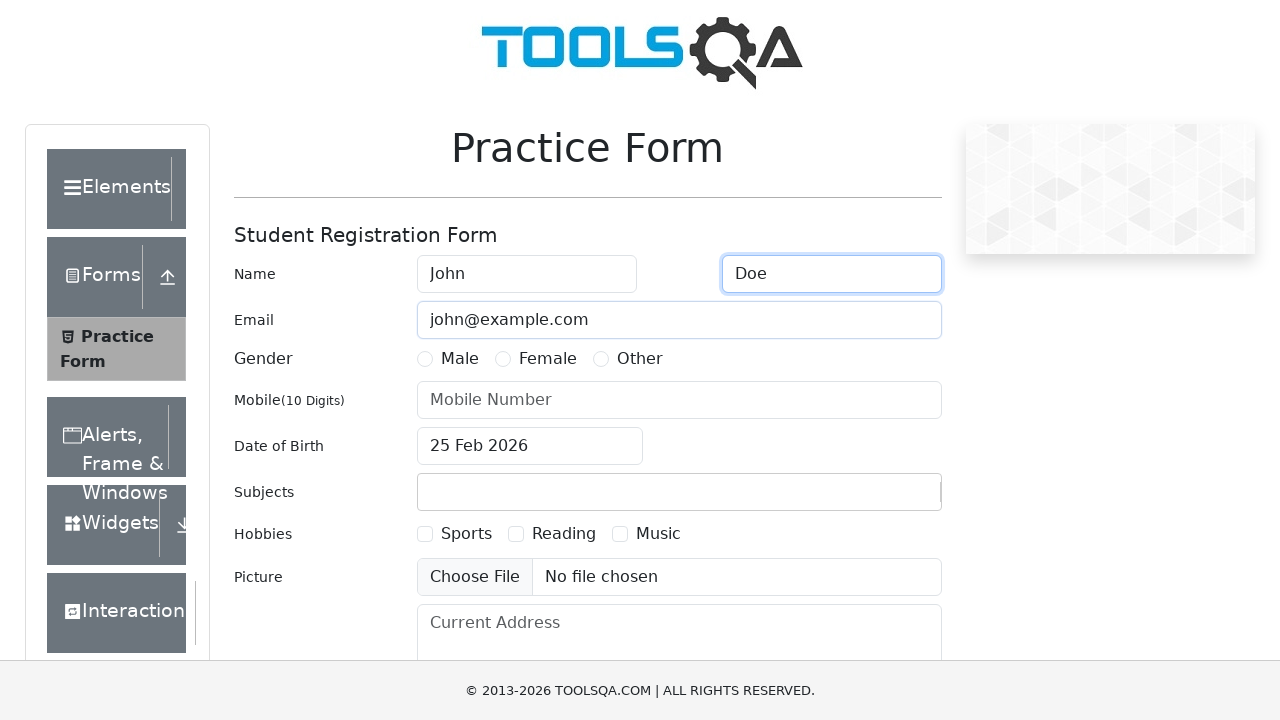

Selected Male gender option at (460, 359) on label[for='gender-radio-1']
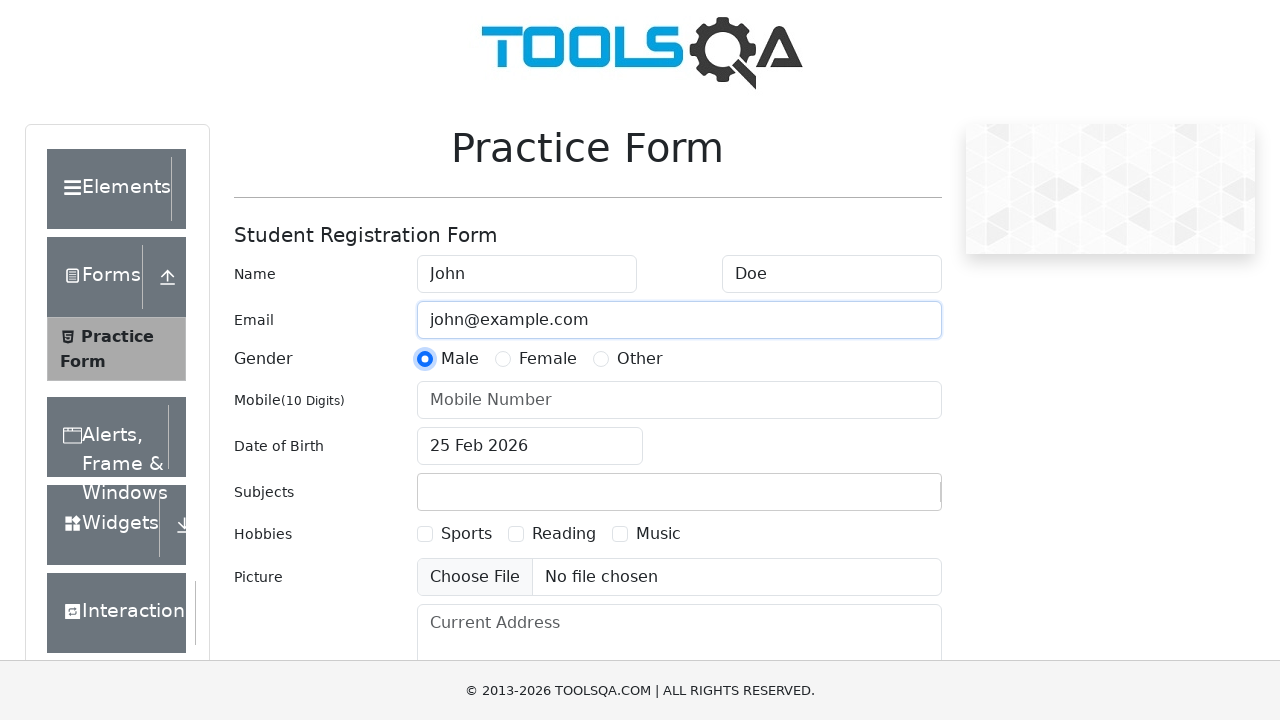

Filled phone number field with '9876543210' on #userNumber
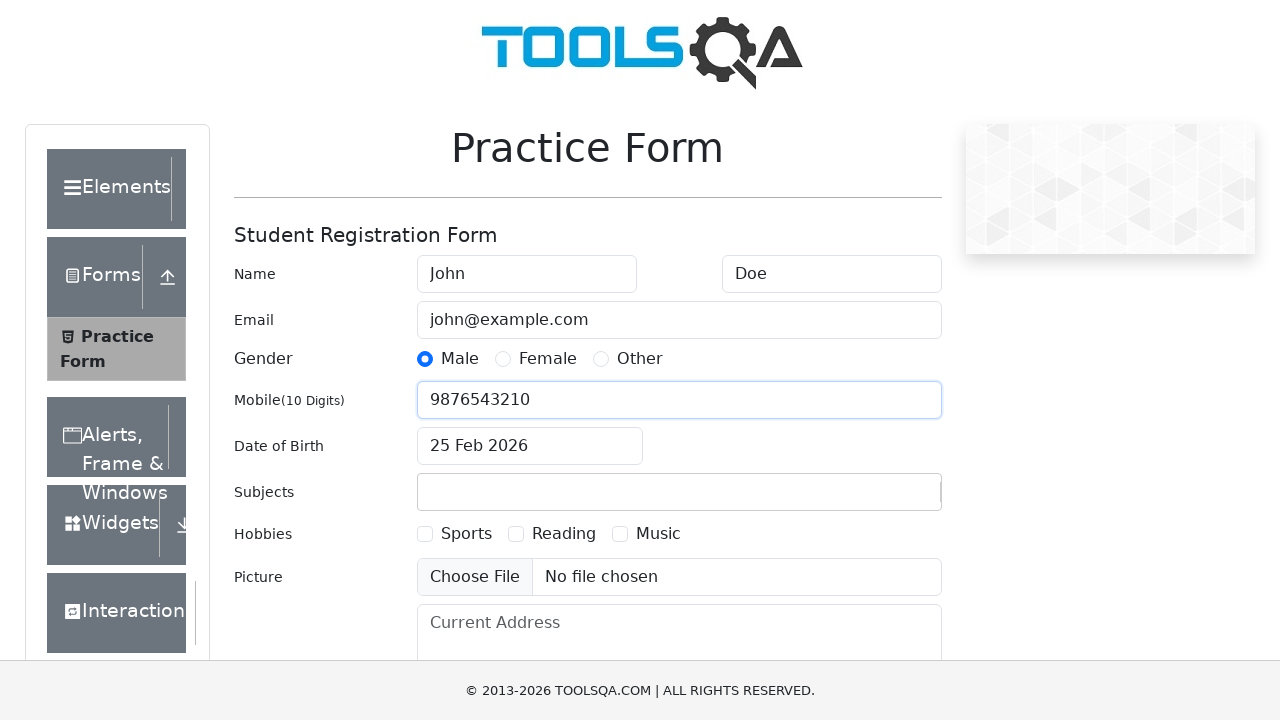

Scrolled submit button into view
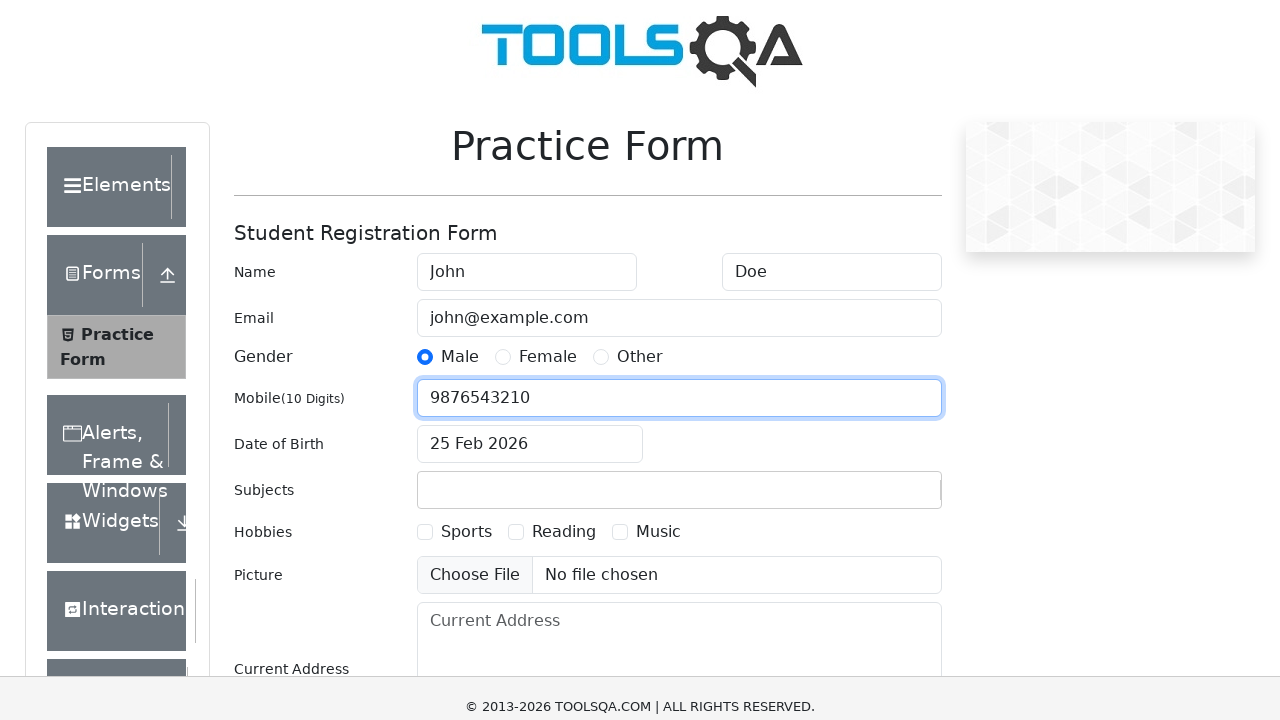

Clicked submit button to submit form
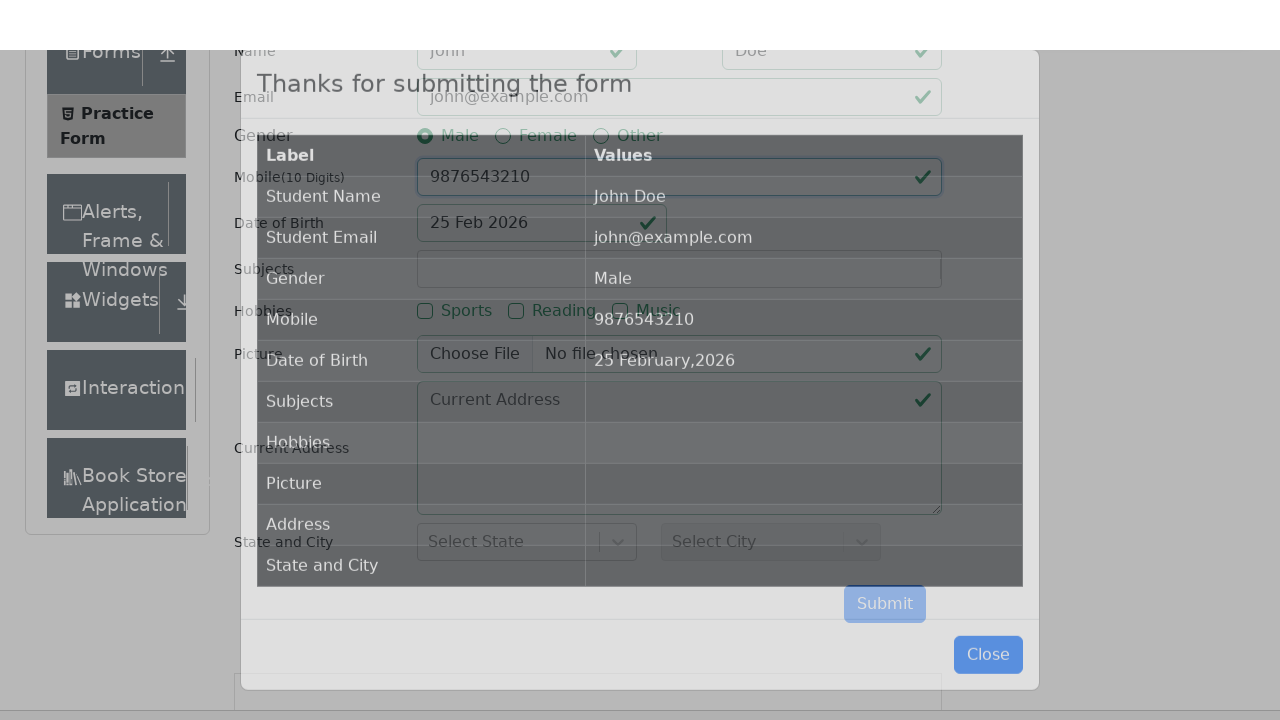

Success modal appeared
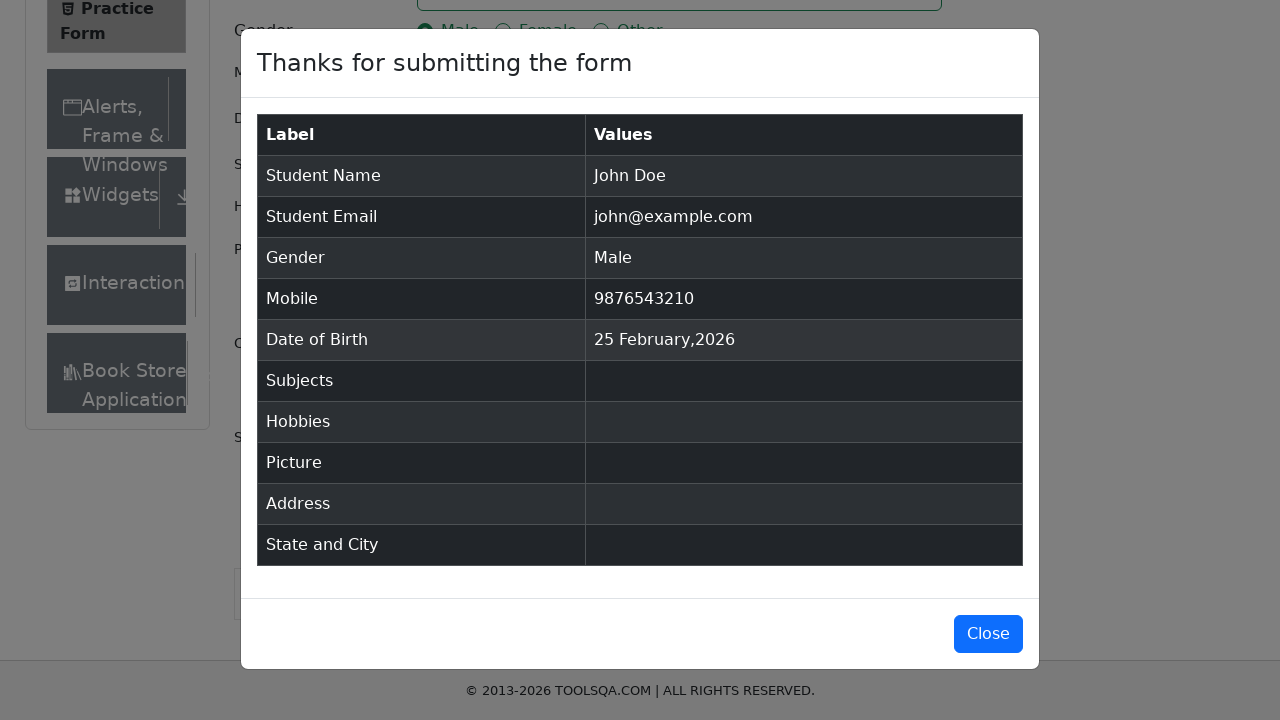

Verified success modal displays 'Thanks for submitting the form'
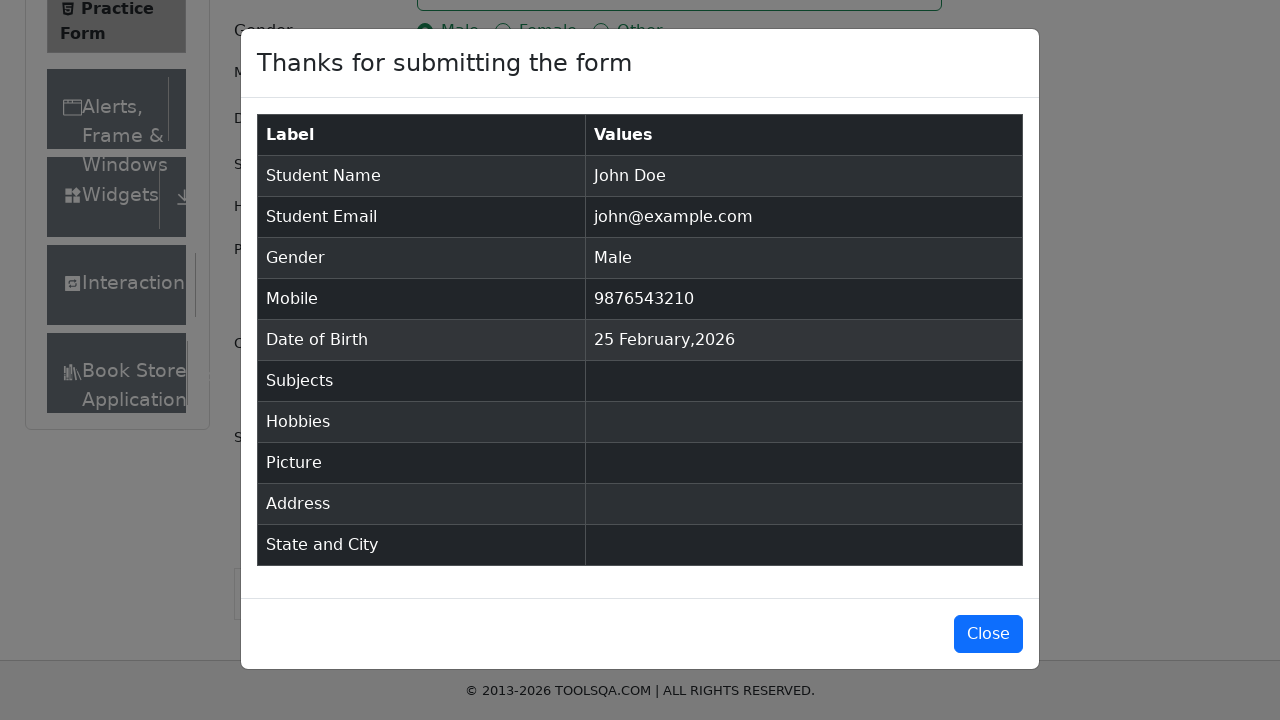

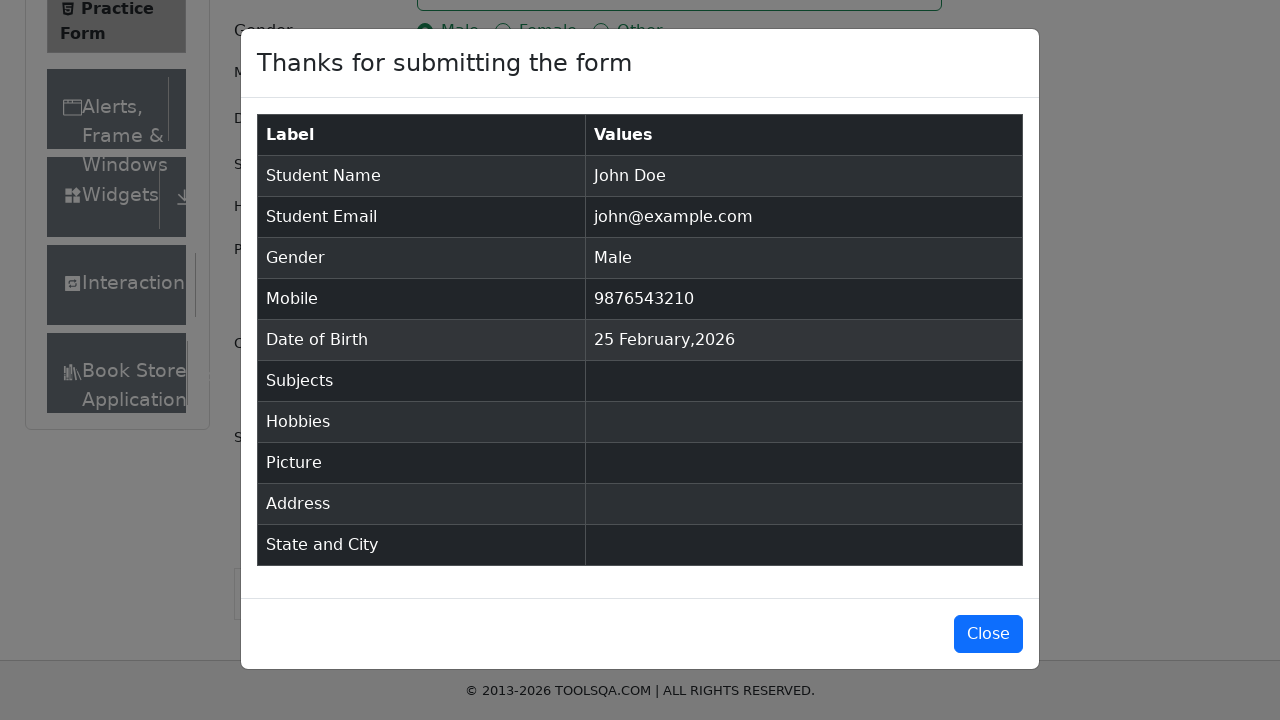